Tests a math-based form by reading a hidden value from an element's attribute, calculating the answer using a logarithmic formula, filling the form, selecting checkbox and radio button, then submitting.

Starting URL: http://suninjuly.github.io/get_attribute.html

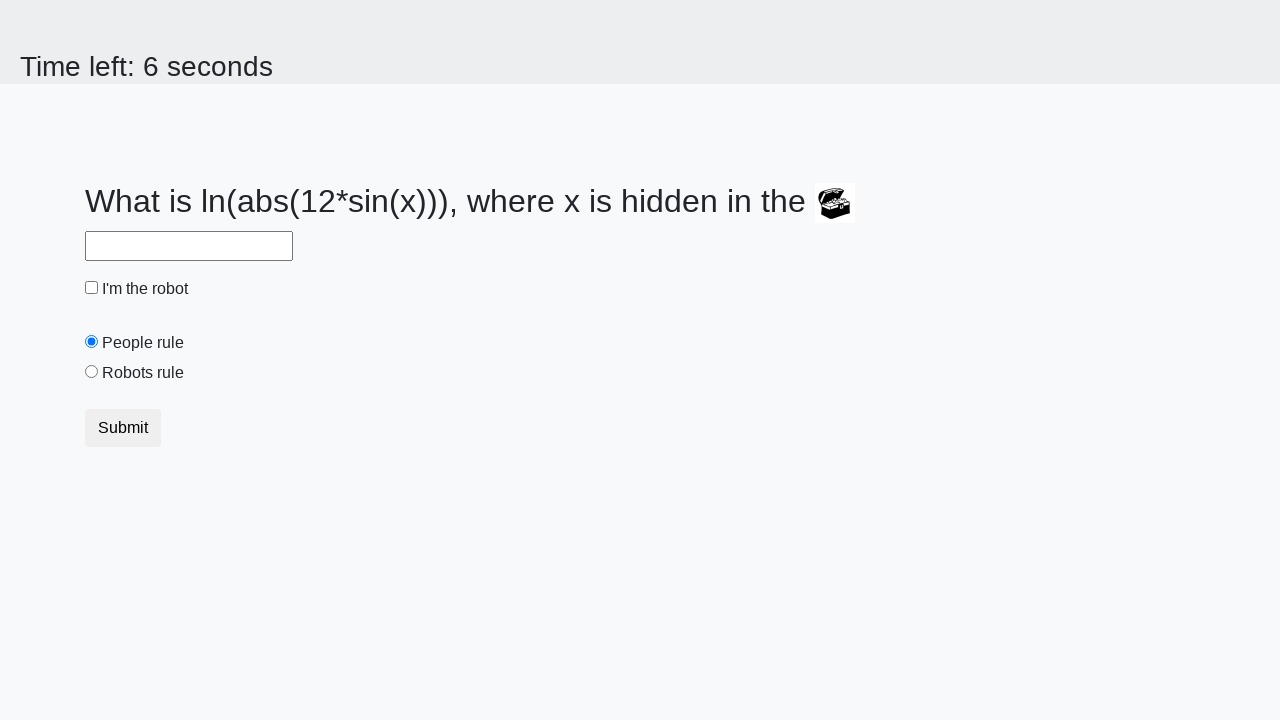

Located the treasure element
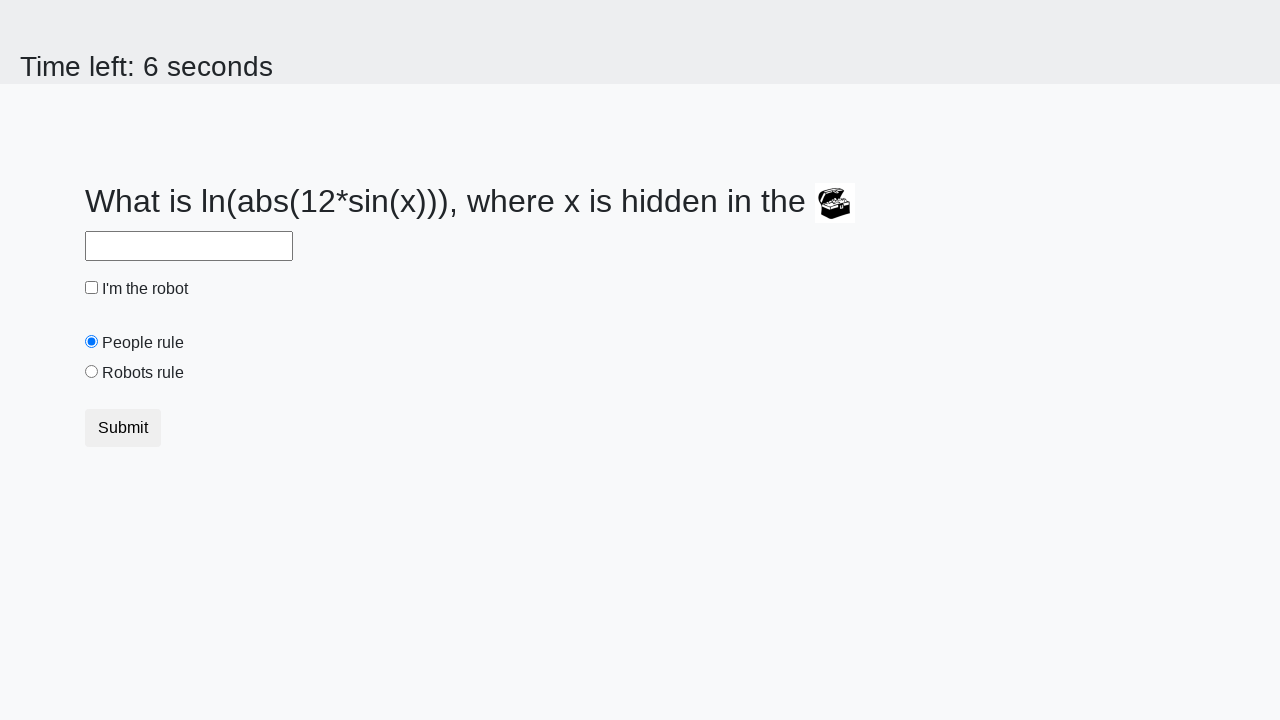

Retrieved hidden valuex attribute from treasure element: 89
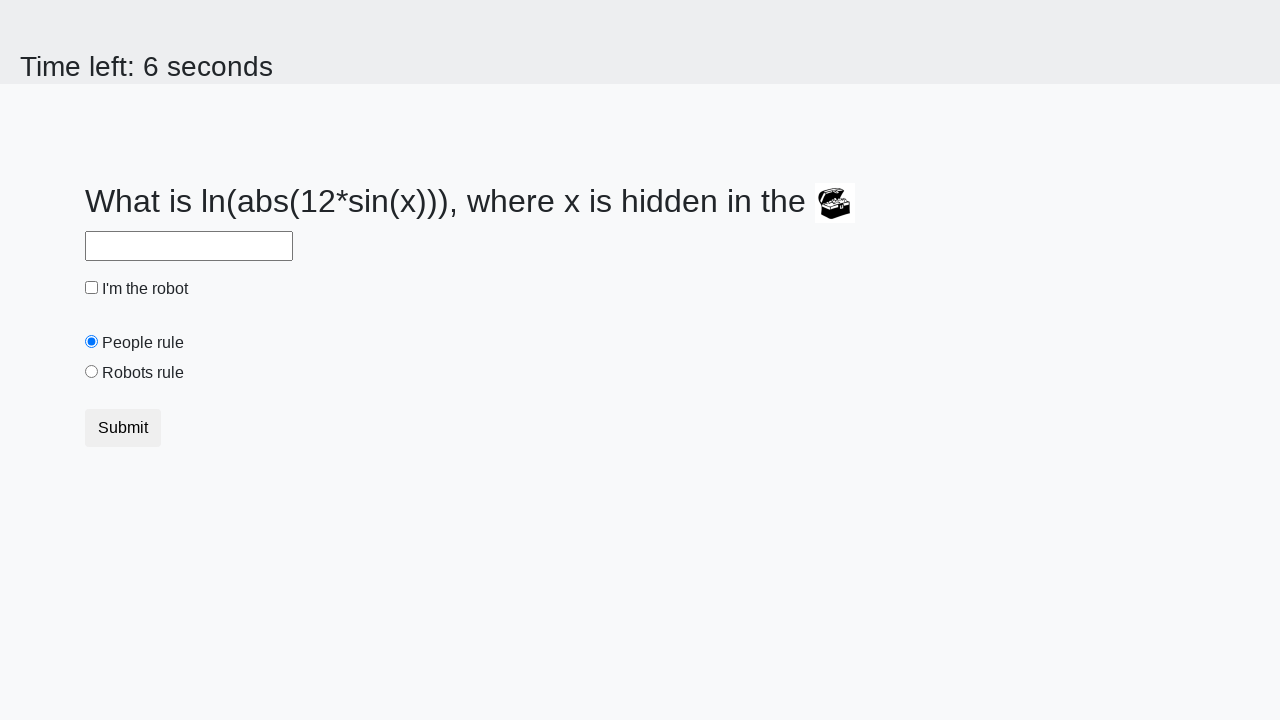

Calculated answer using logarithmic formula: 2.3341644612300745
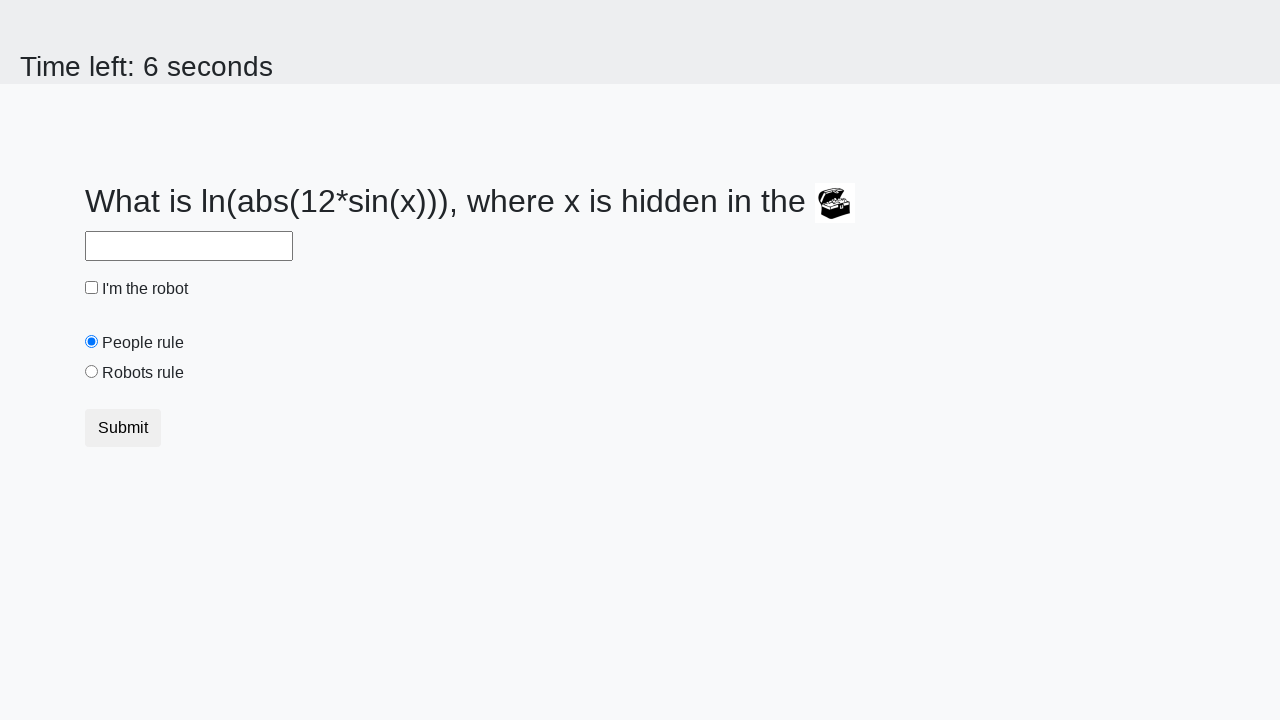

Filled answer field with calculated value: 2.3341644612300745 on #answer
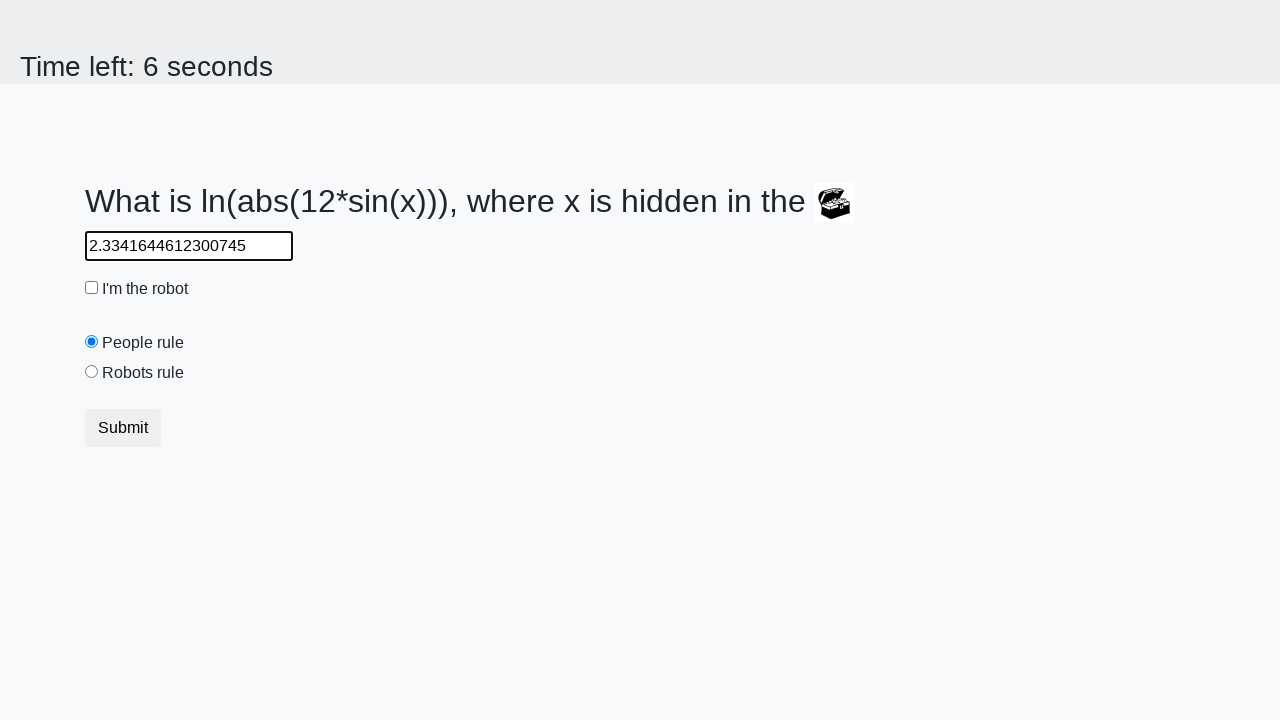

Clicked the robot checkbox at (92, 288) on #robotCheckbox
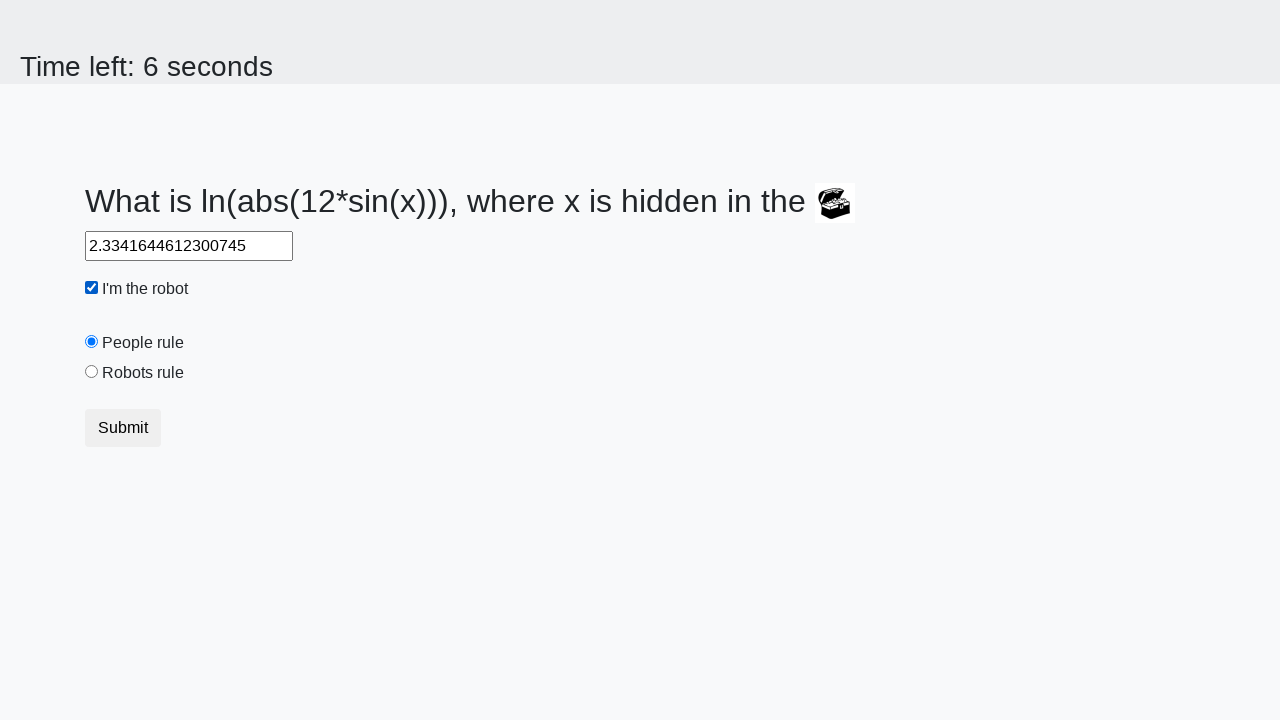

Selected the robots rule radio button at (92, 372) on #robotsRule
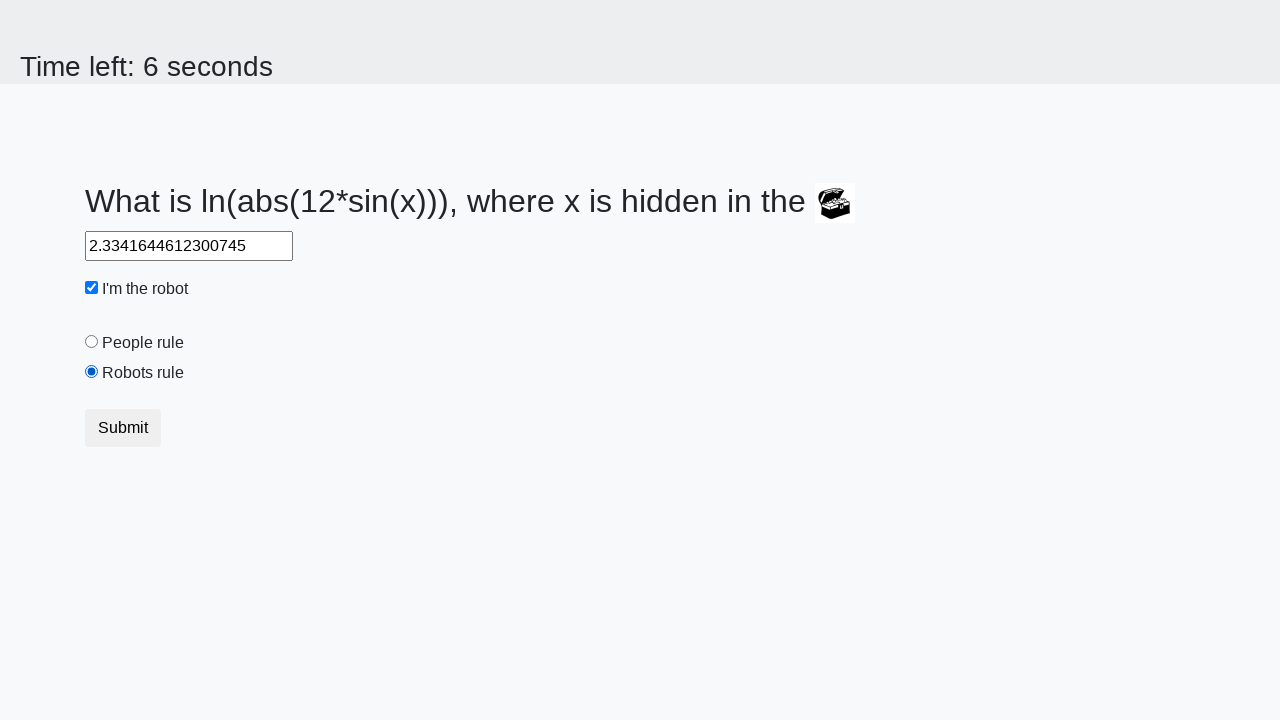

Submitted the form at (123, 428) on button[type='submit']
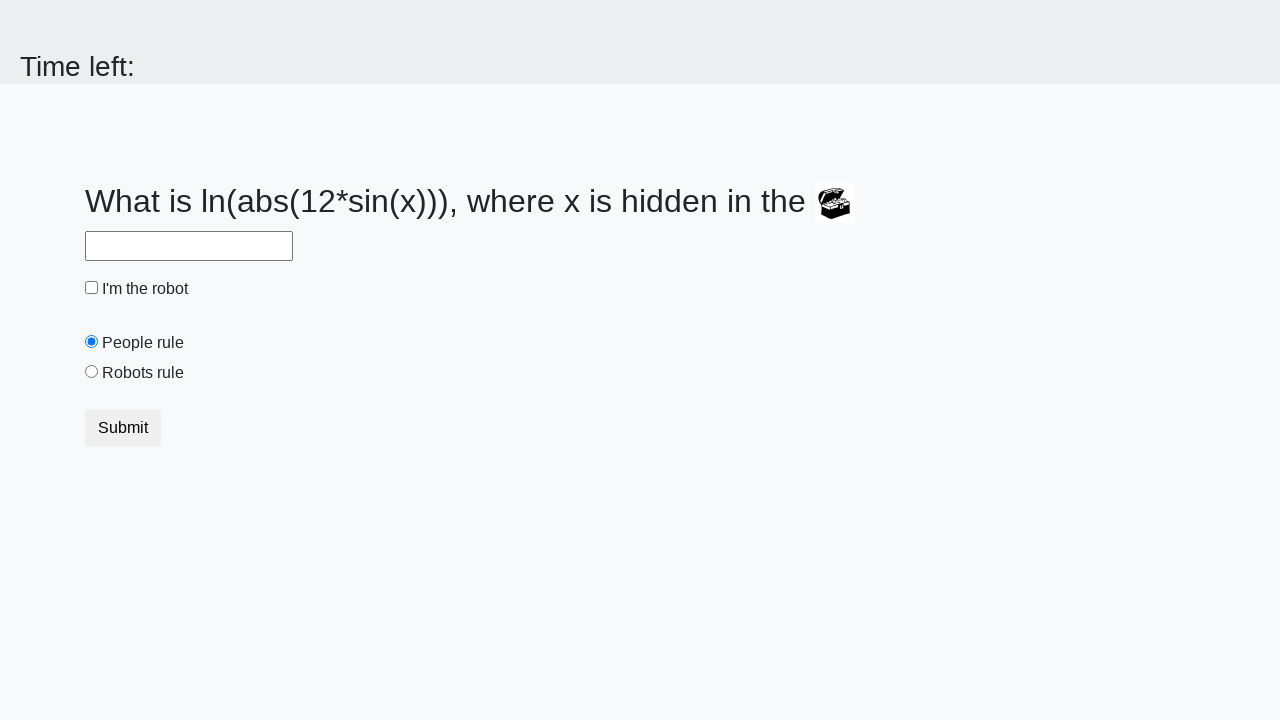

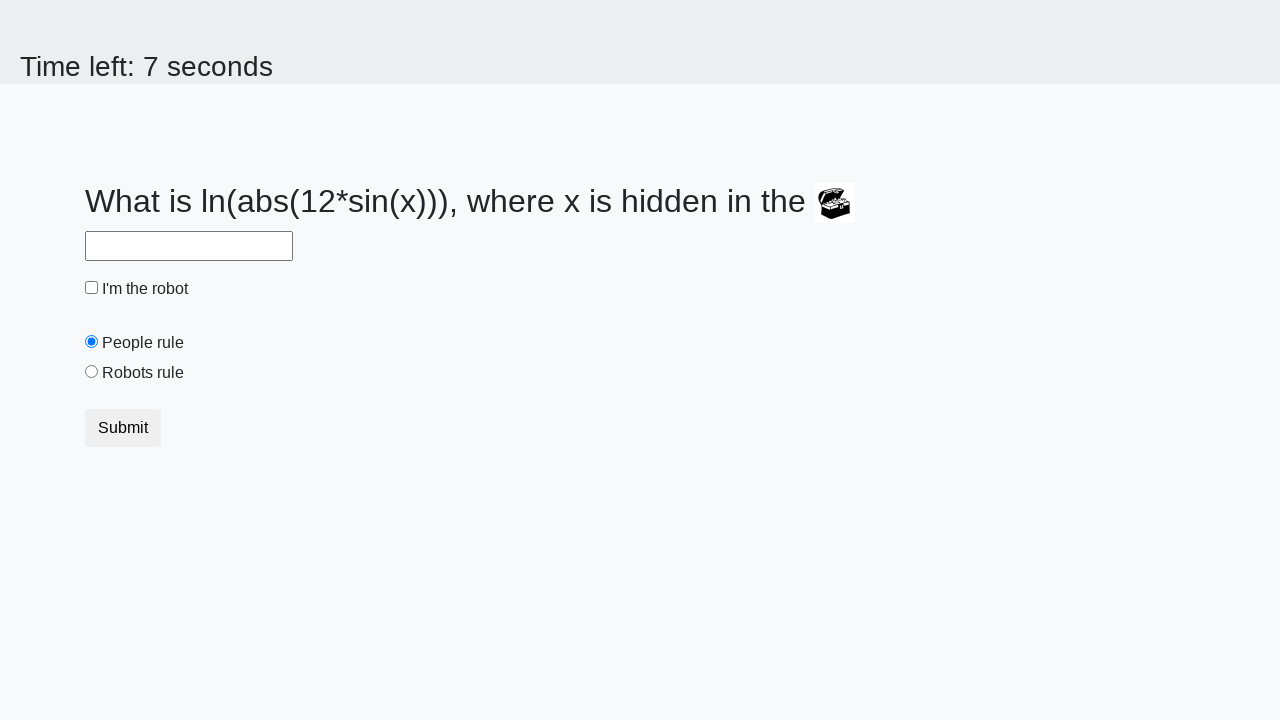